Tests opening a new browser window, switching to it, reading content, and closing it before returning to the main window

Starting URL: https://demoqa.com/browser-windows

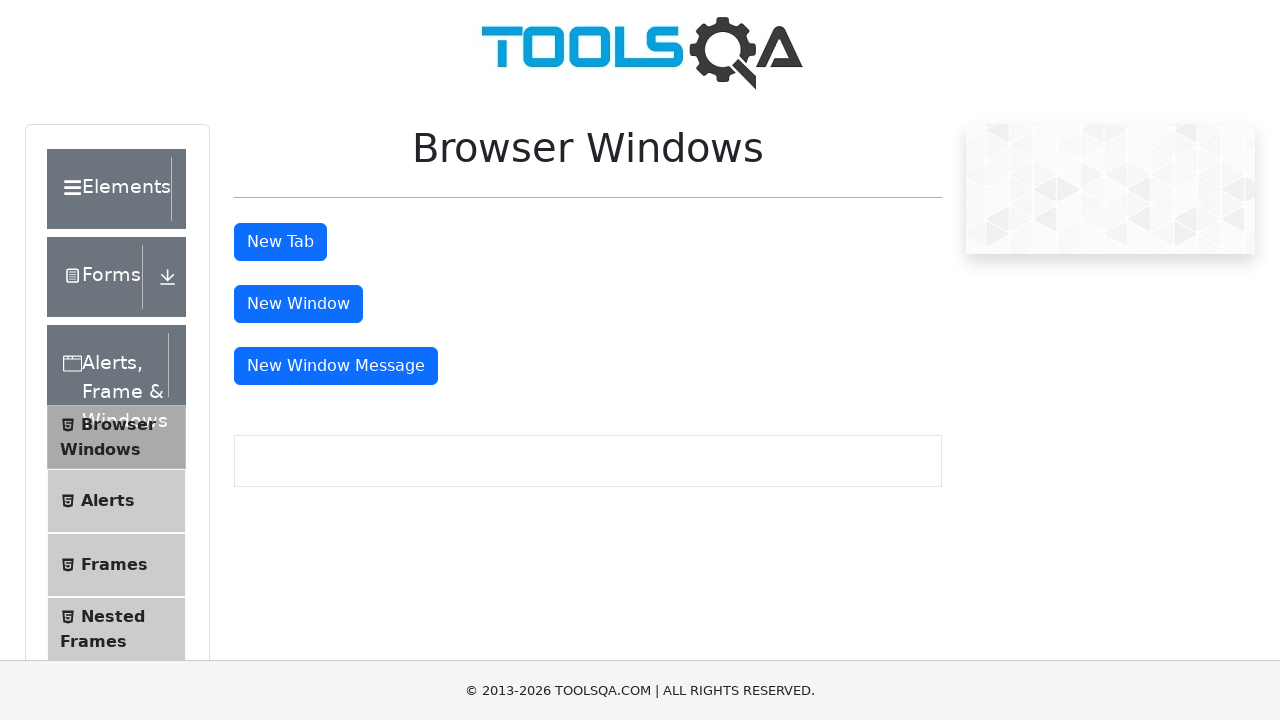

Clicked window button to open new browser window at (298, 304) on #windowButton
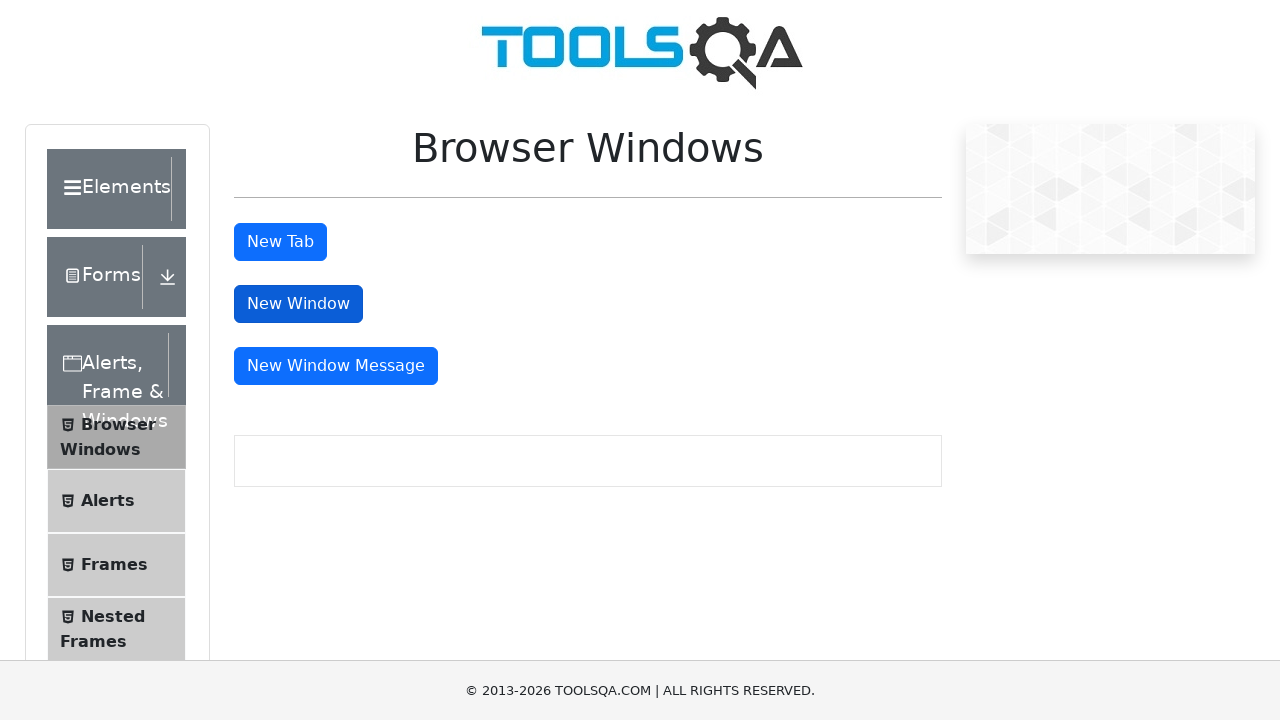

Captured new browser window
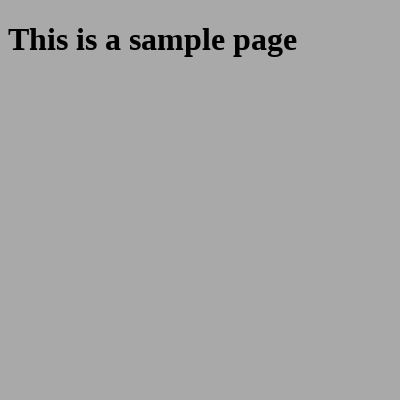

New window finished loading
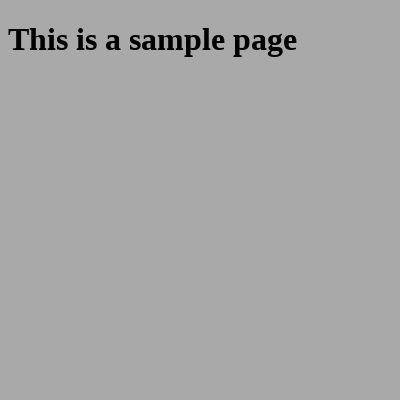

Read heading text from child window: 'This is a sample page'
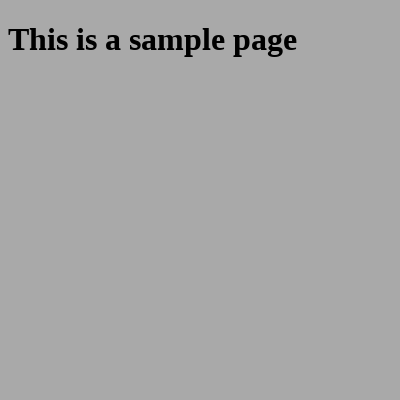

Closed child window
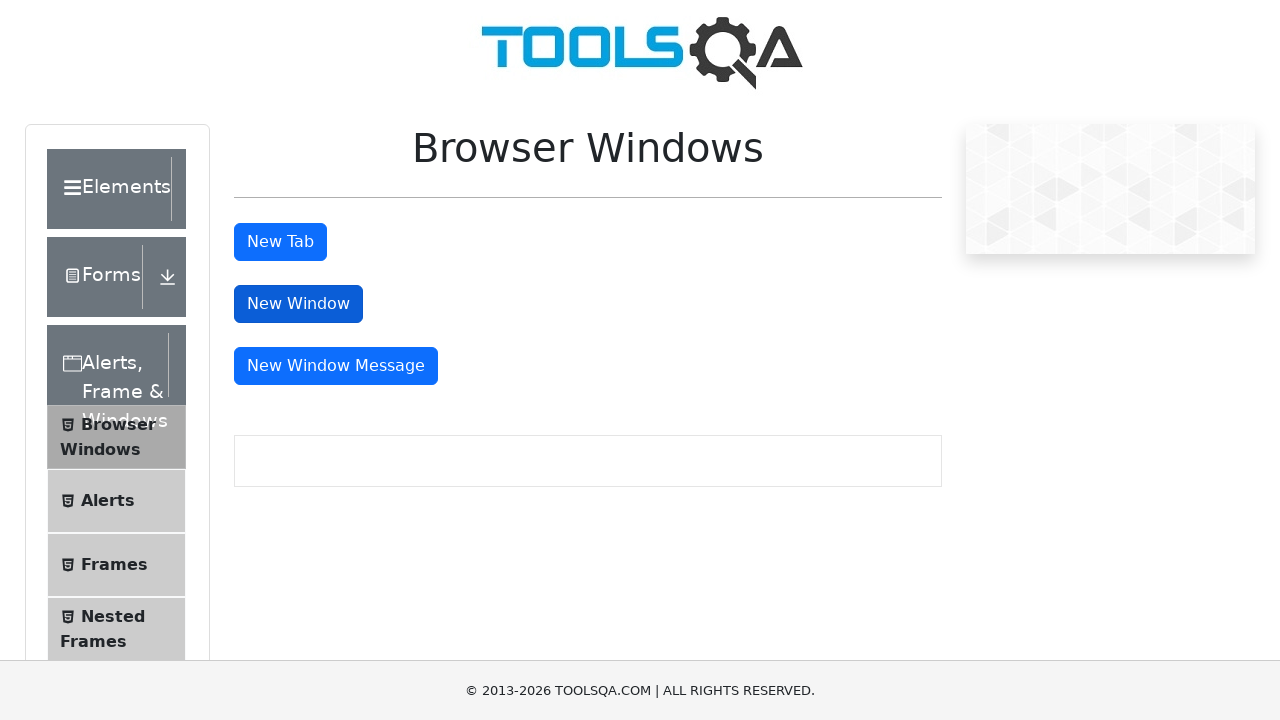

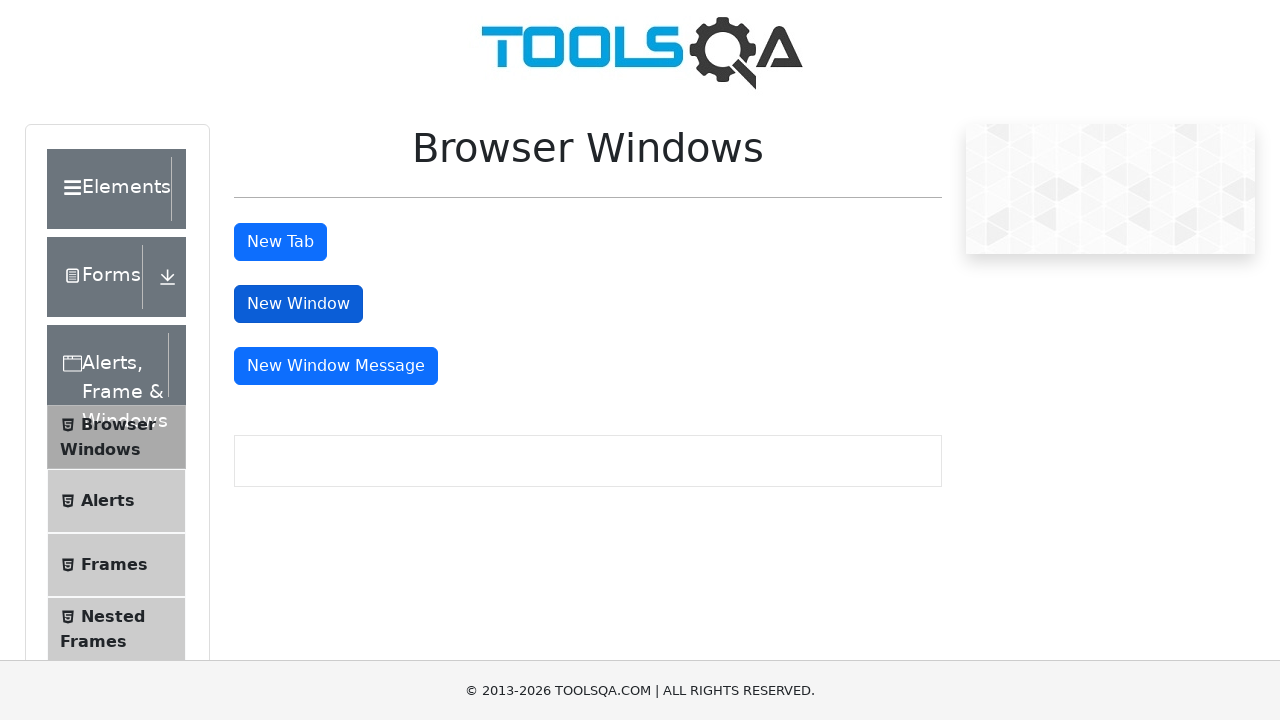